Tests mouse events on a training website by performing click, move, double-click, and context-click (right-click) actions on various elements, then interacting with a context menu.

Starting URL: https://training-support.net/webelements/mouse-events

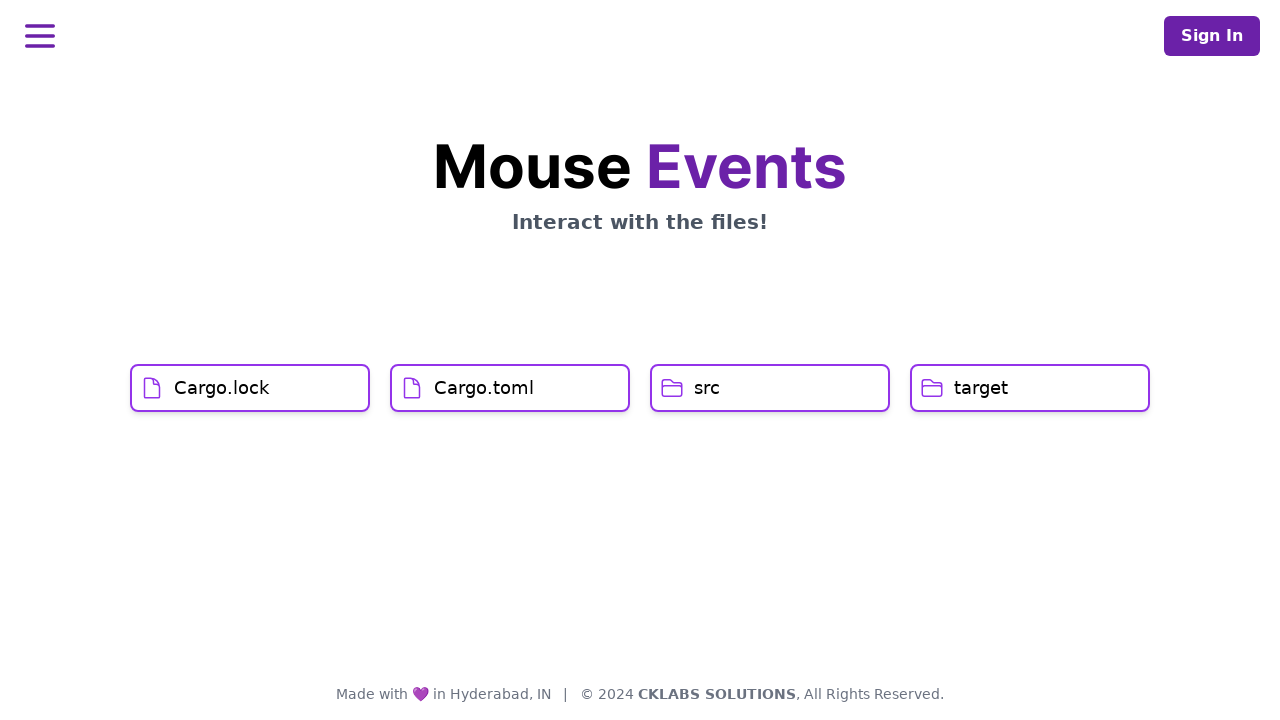

Clicked on Cargo.lock element at (222, 388) on xpath=//h1[text()='Cargo.lock']
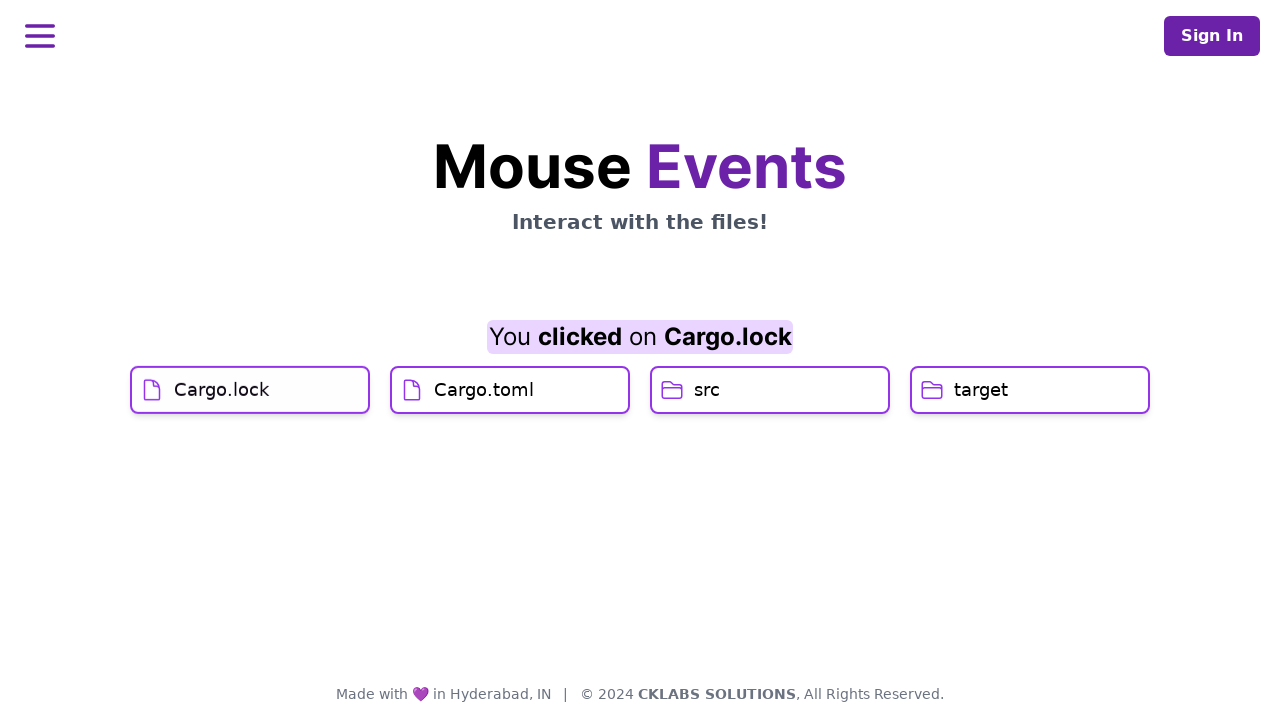

Hovered over Cargo.toml element at (484, 420) on xpath=//h1[text()='Cargo.toml']
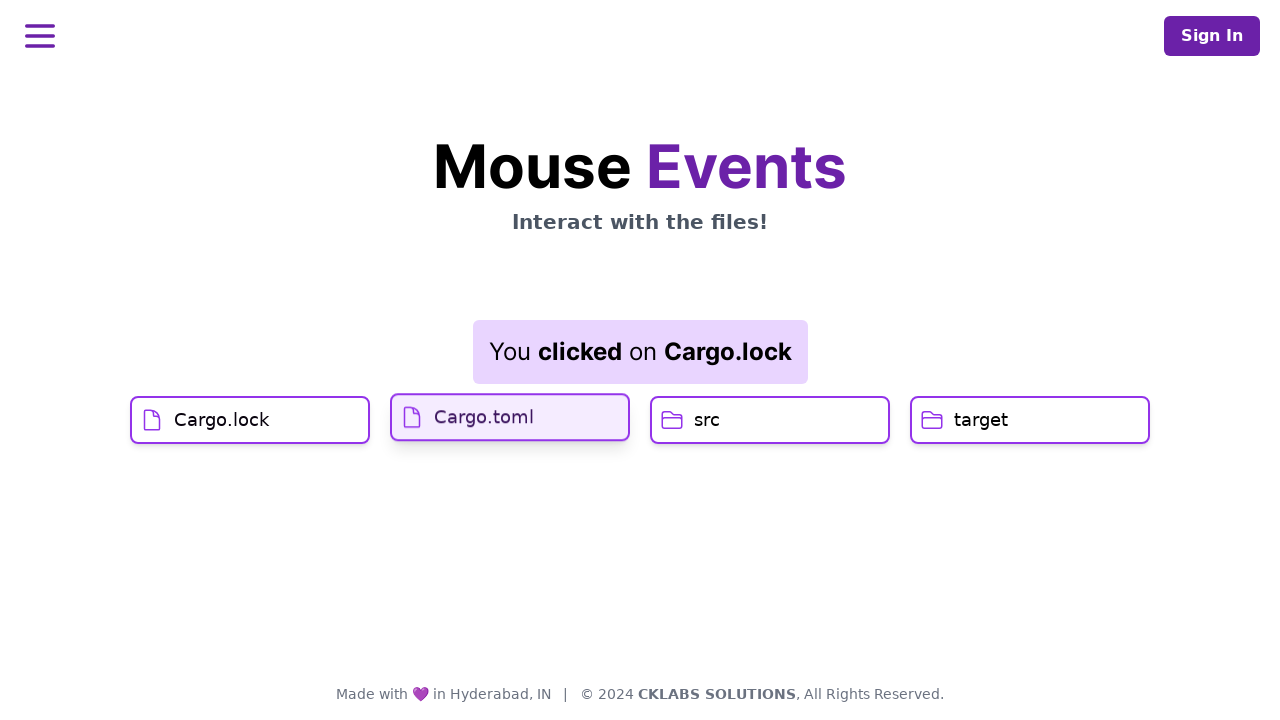

Clicked on Cargo.toml element at (484, 416) on xpath=//h1[text()='Cargo.toml']
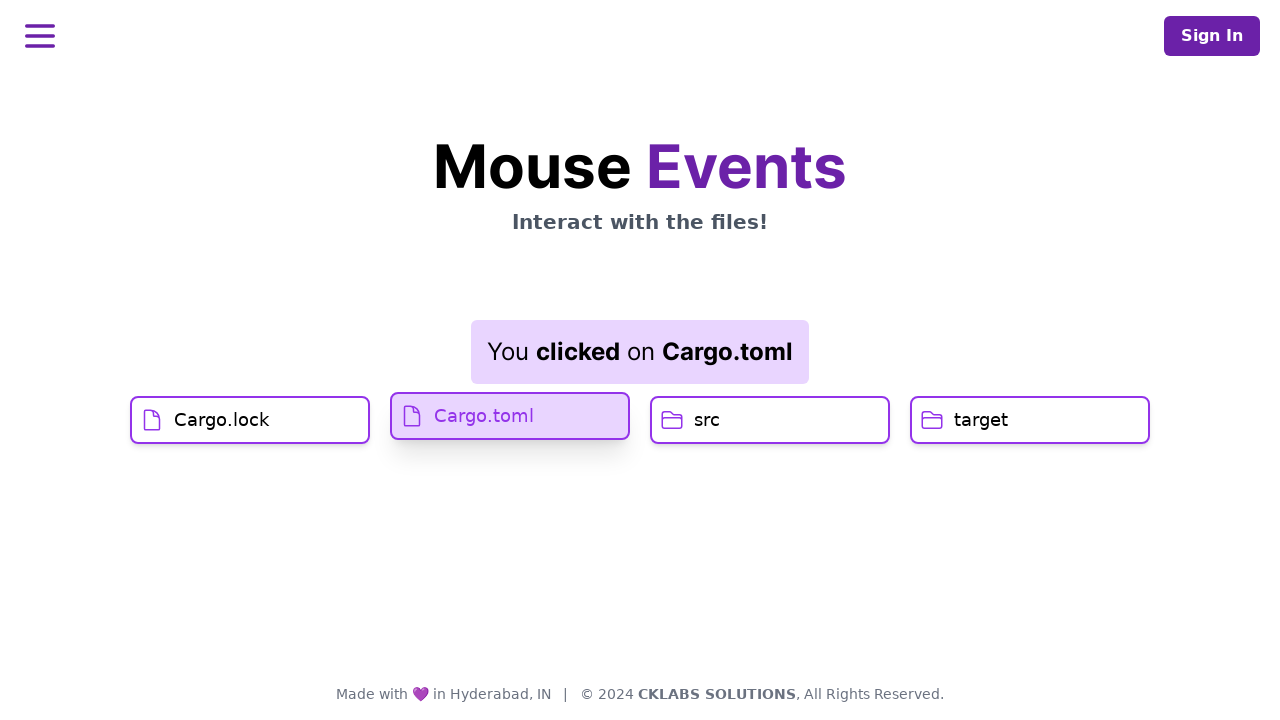

Double-clicked on src element at (707, 420) on xpath=//h1[text()='src']
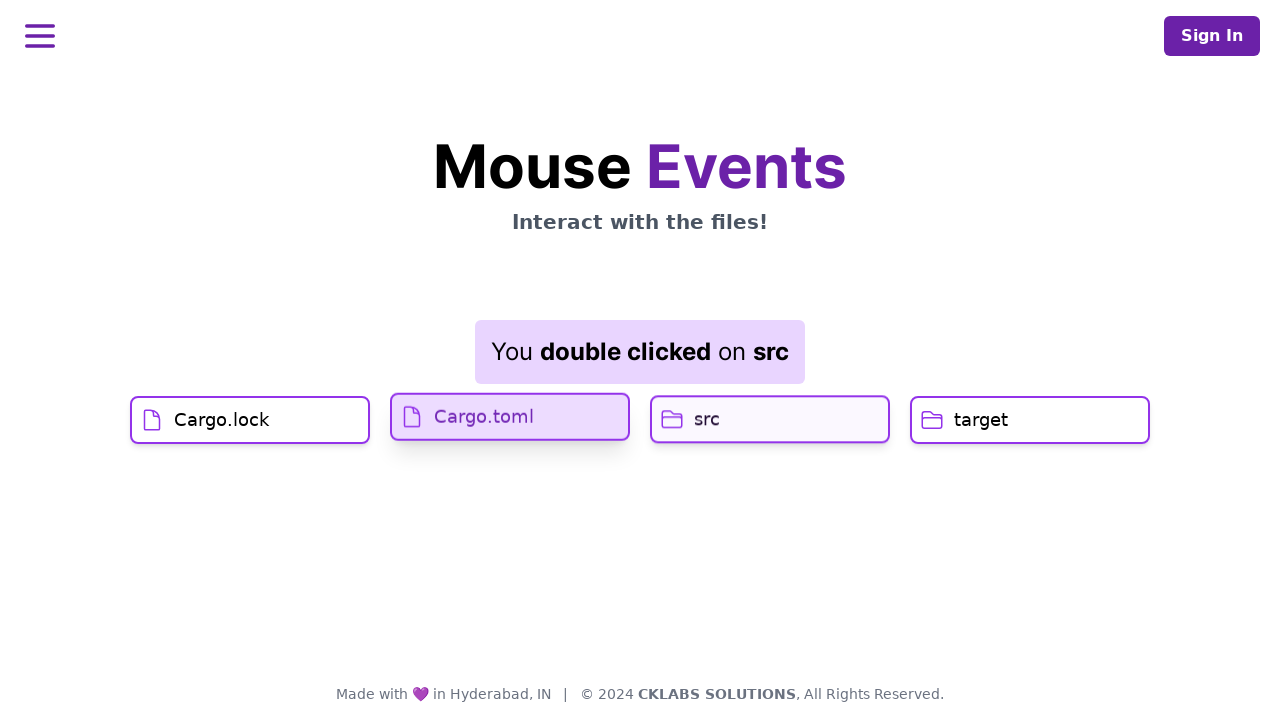

Right-clicked on target element to open context menu at (981, 420) on //h1[text()='target']
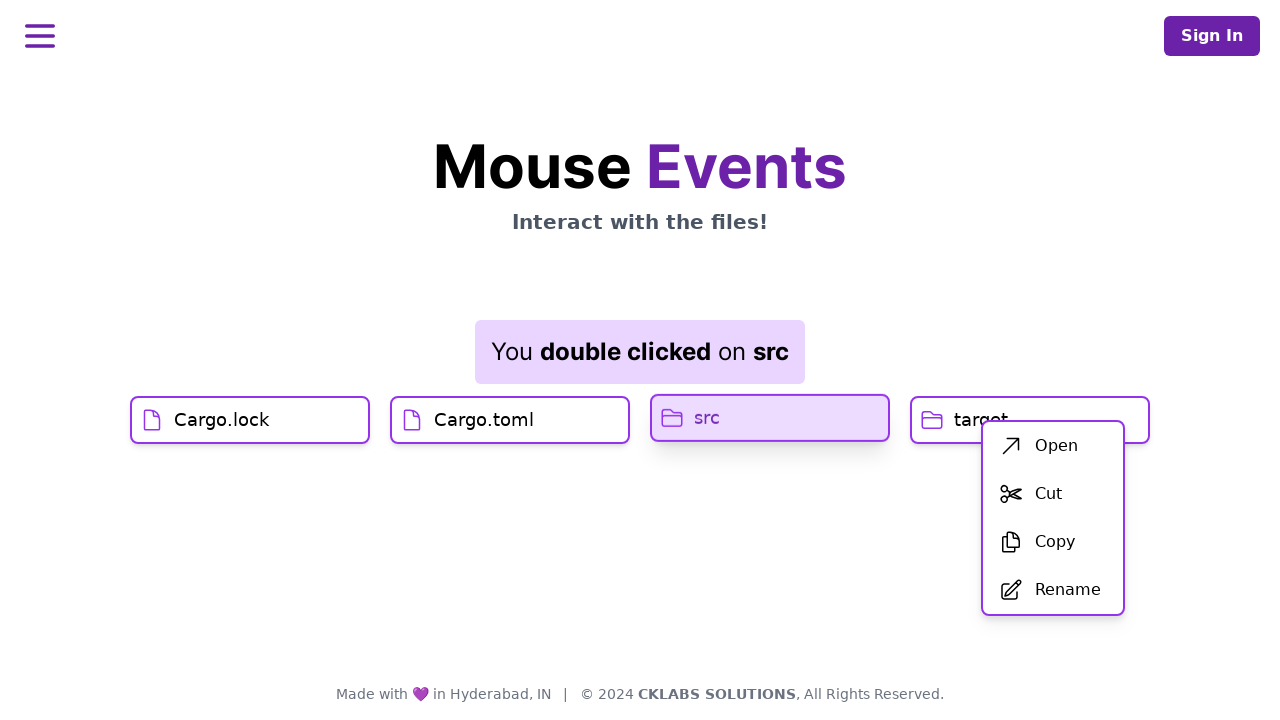

Clicked the first item in the context menu at (1053, 446) on xpath=//div[@id='menu']/div/ul/li[1]
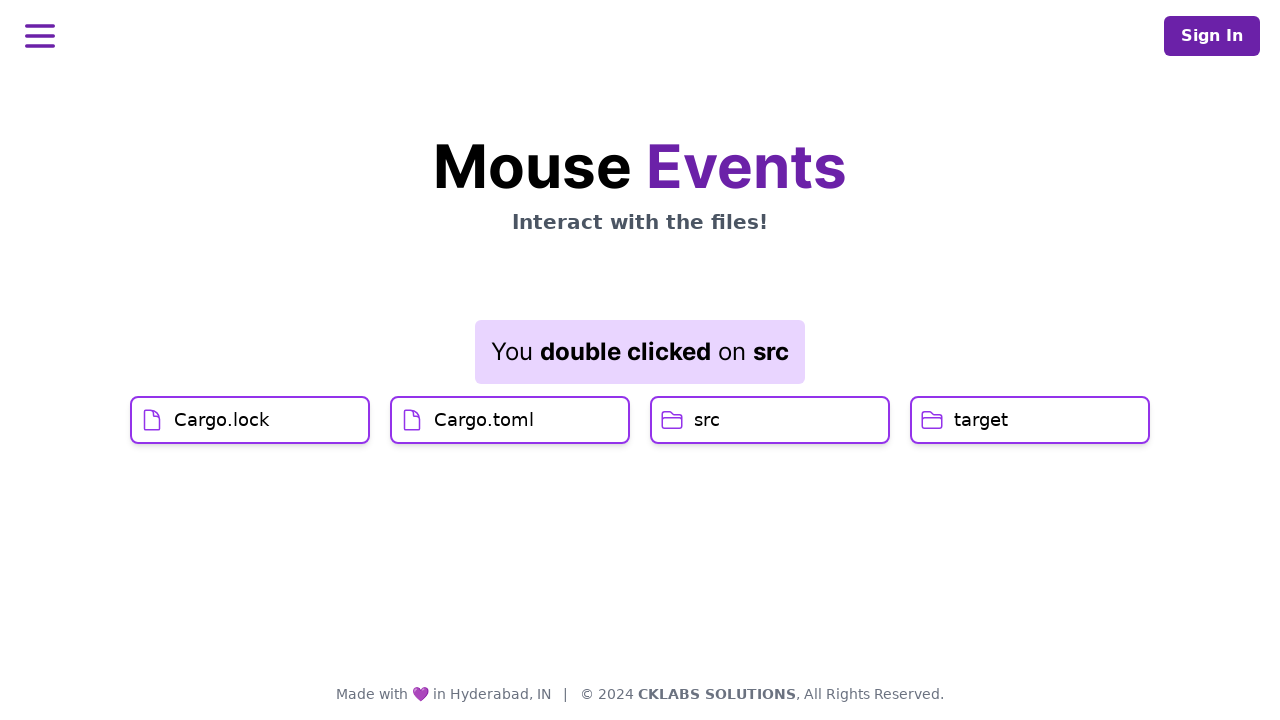

Result element became visible after context menu action
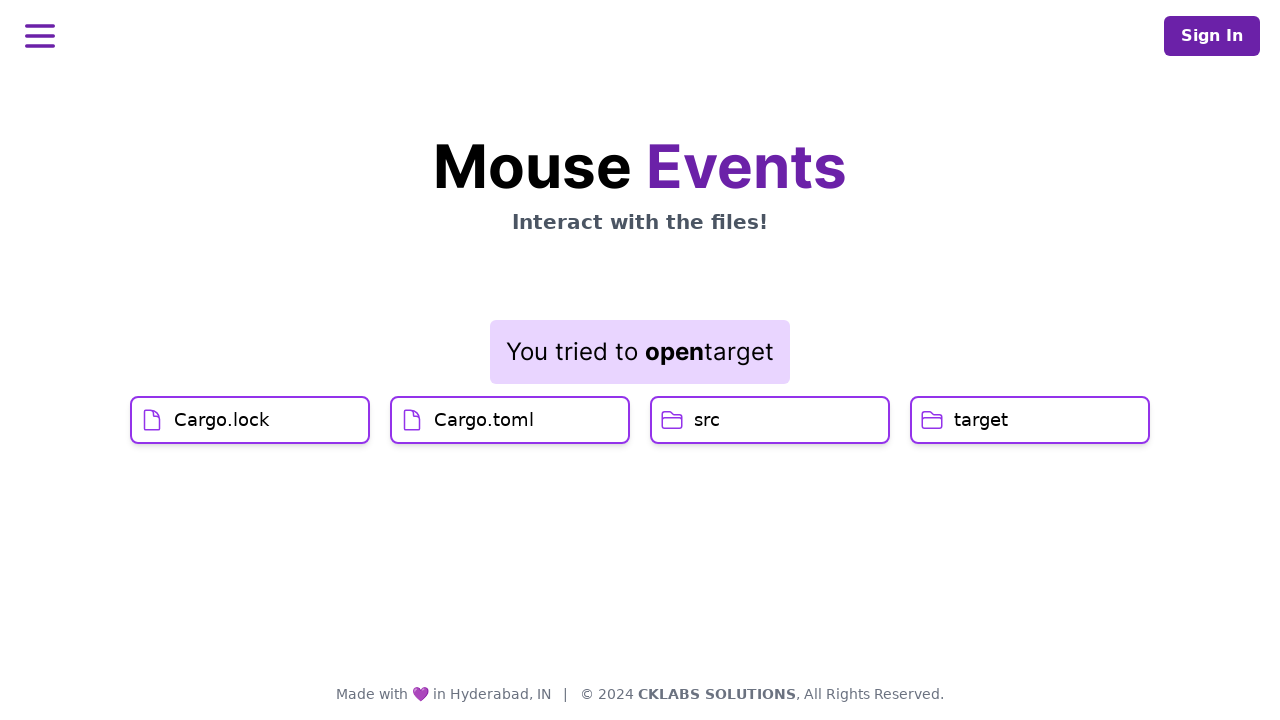

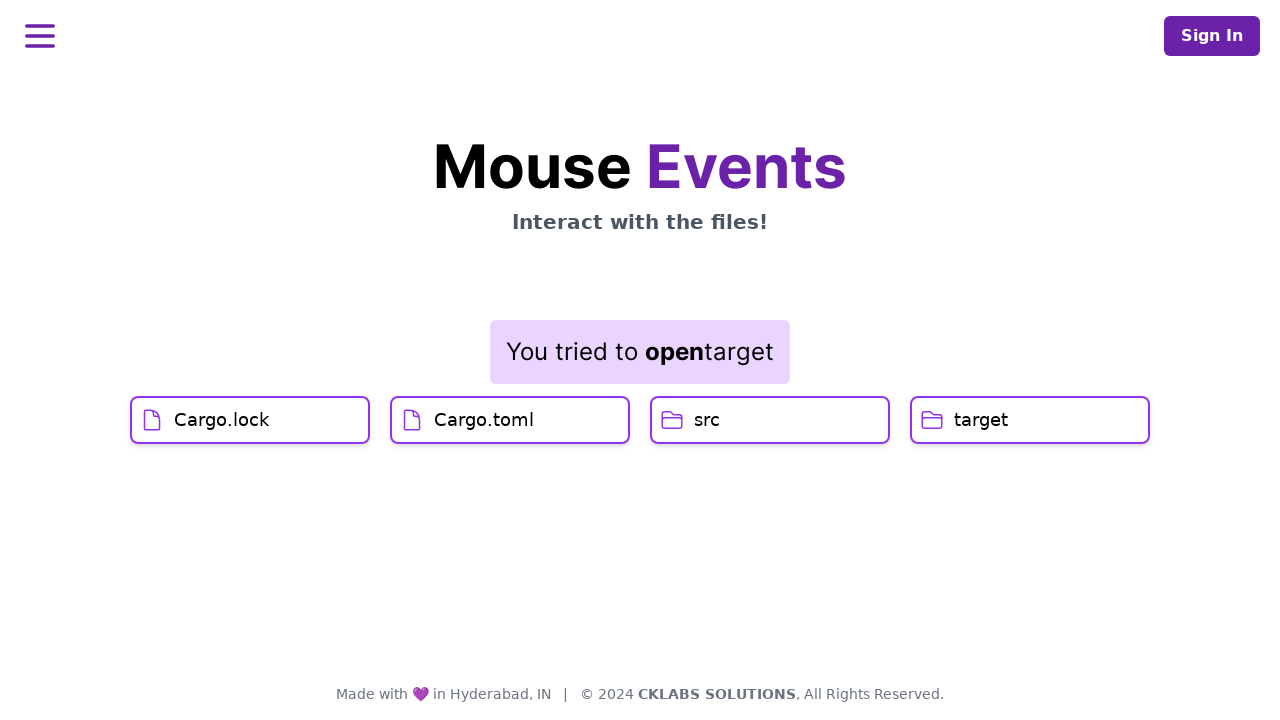